Tests dynamic content loading where the element already exists but is hidden, clicking Start button reveals it after loading completes.

Starting URL: http://the-internet.herokuapp.com/dynamic_loading/1

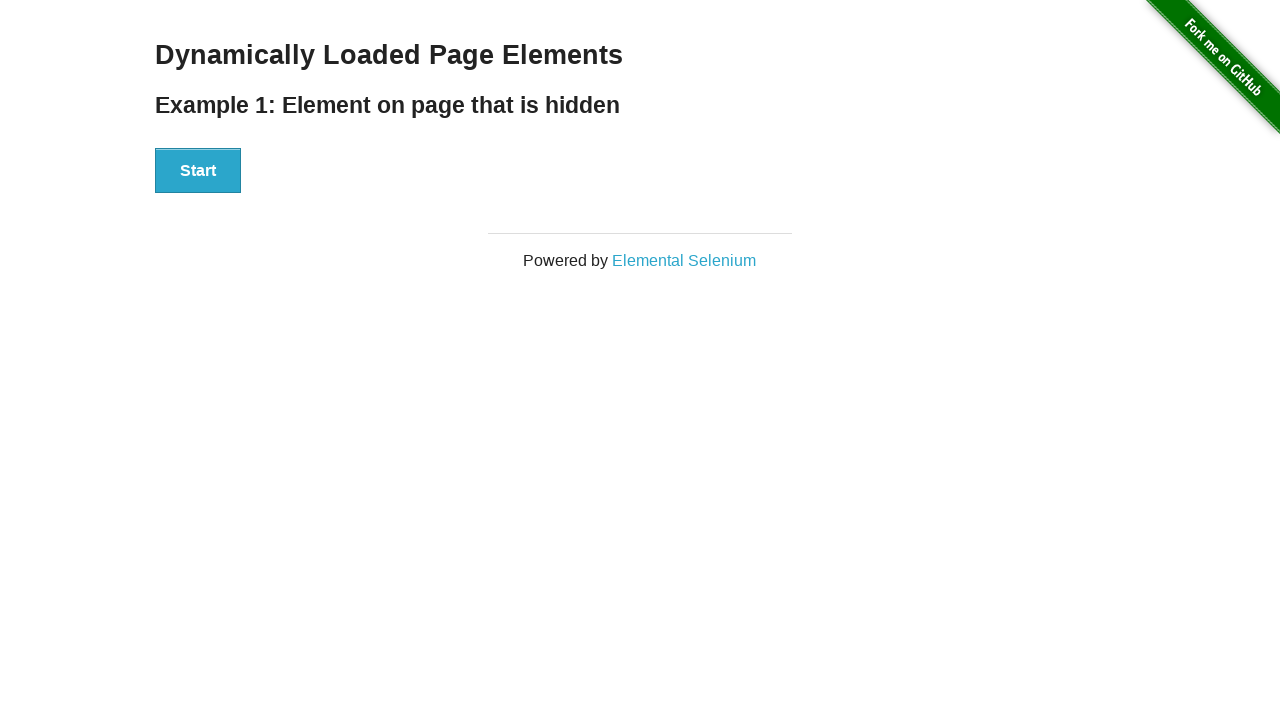

Clicked Start button to trigger dynamic loading at (198, 171) on #start button
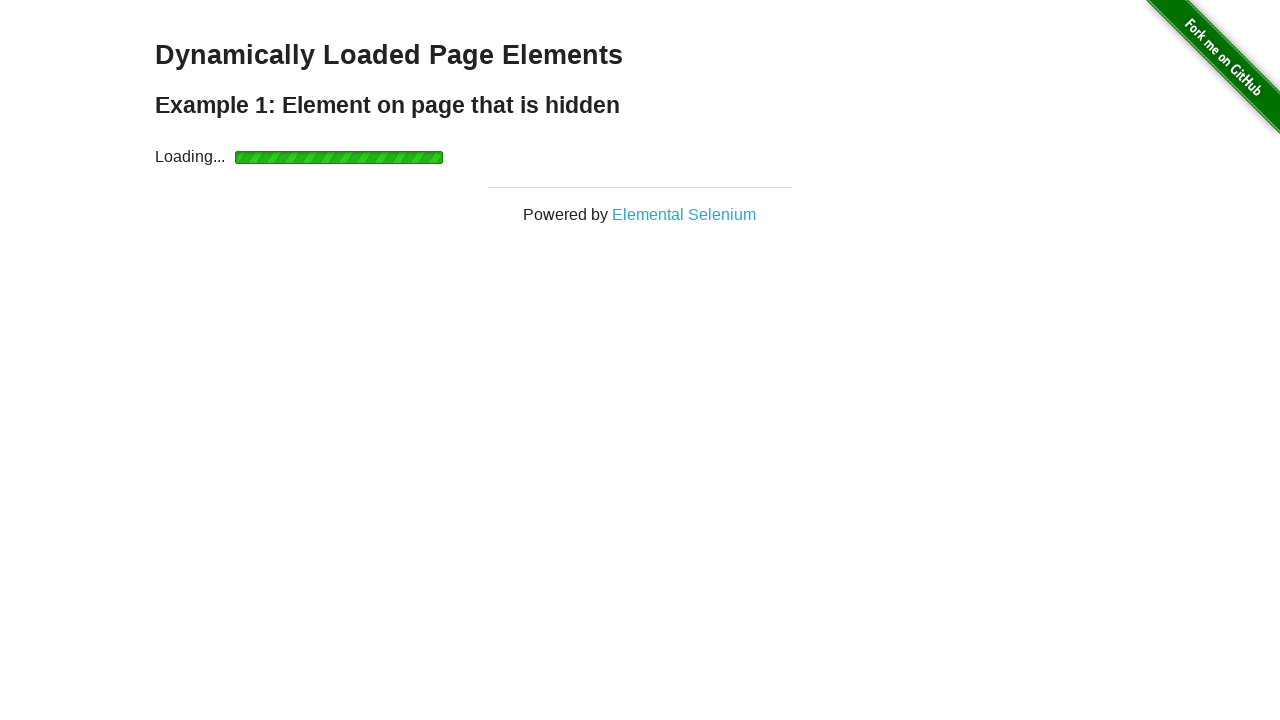

Waited for finish element to become visible after loading completes
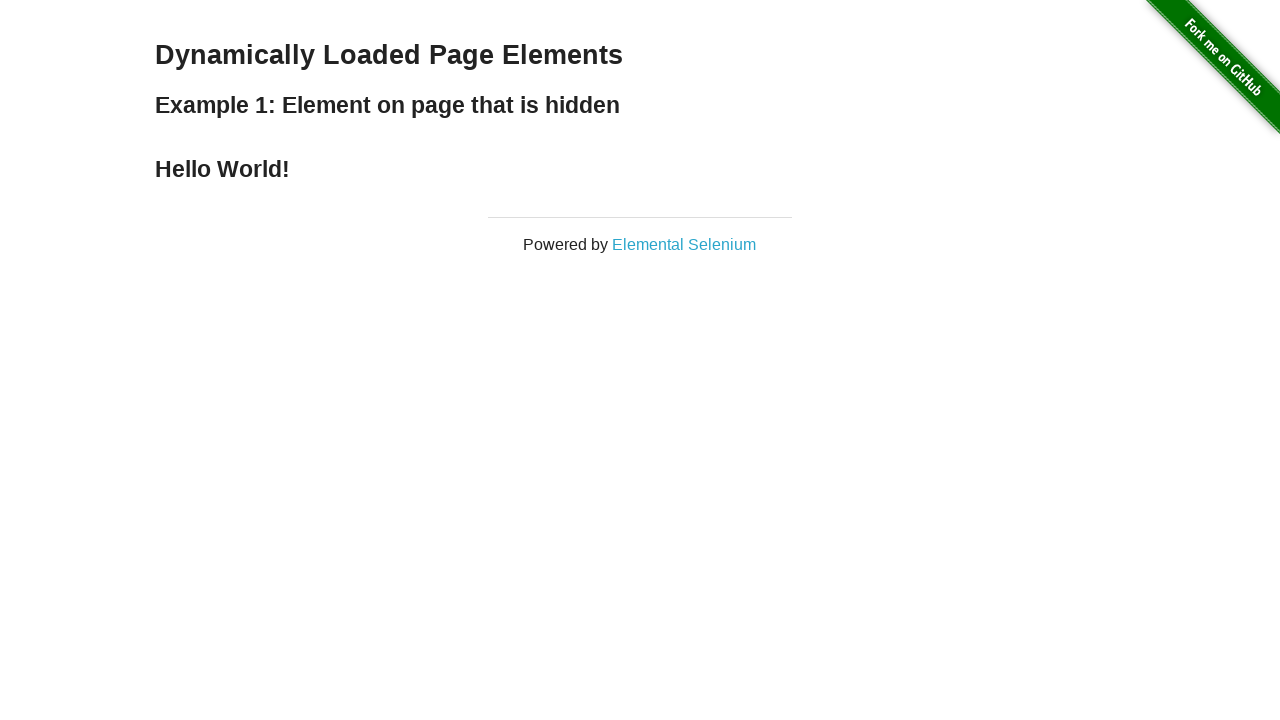

Verified that finish element is visible
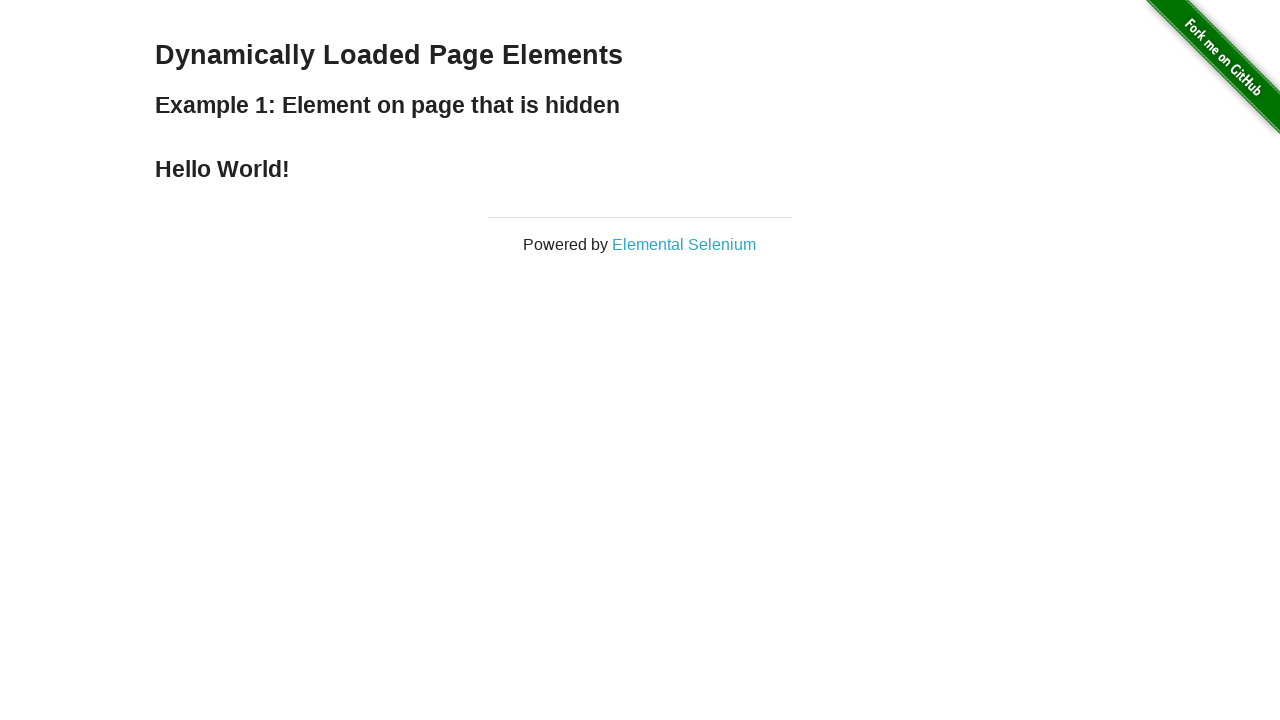

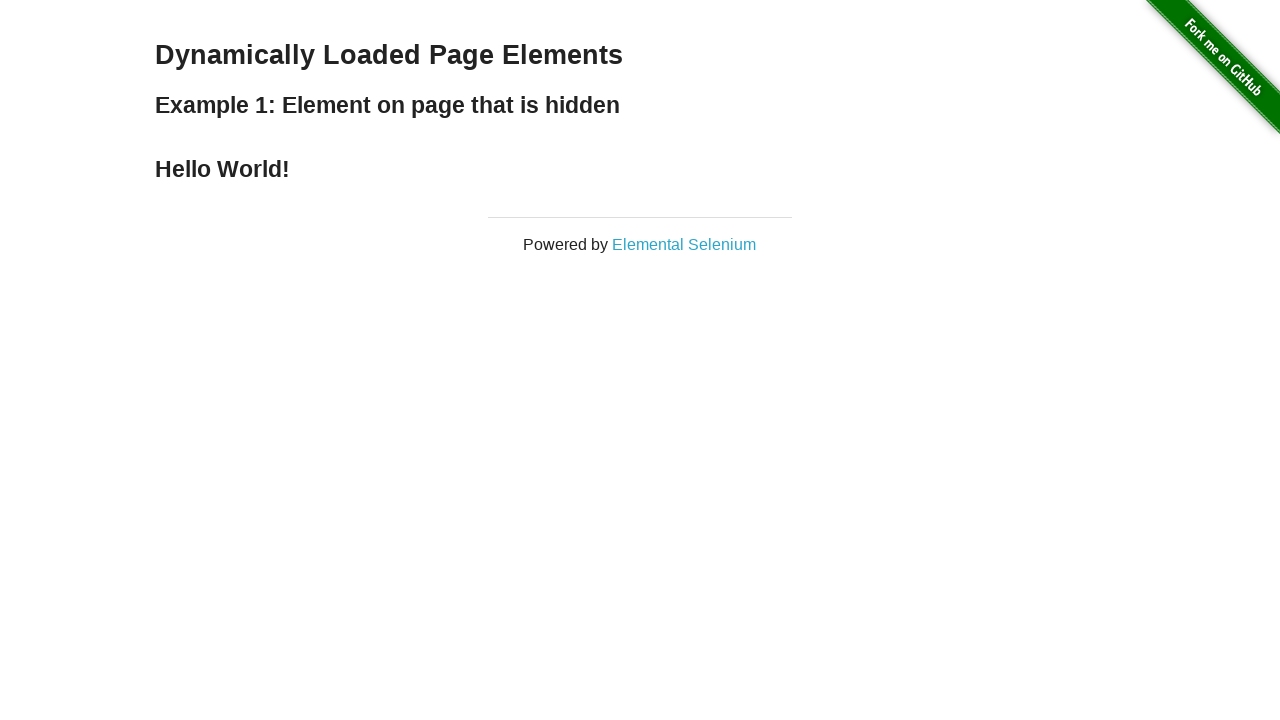